Tests click-and-drag functionality to select multiple consecutive items from 1 to 6

Starting URL: https://automationfc.github.io/jquery-selectable/

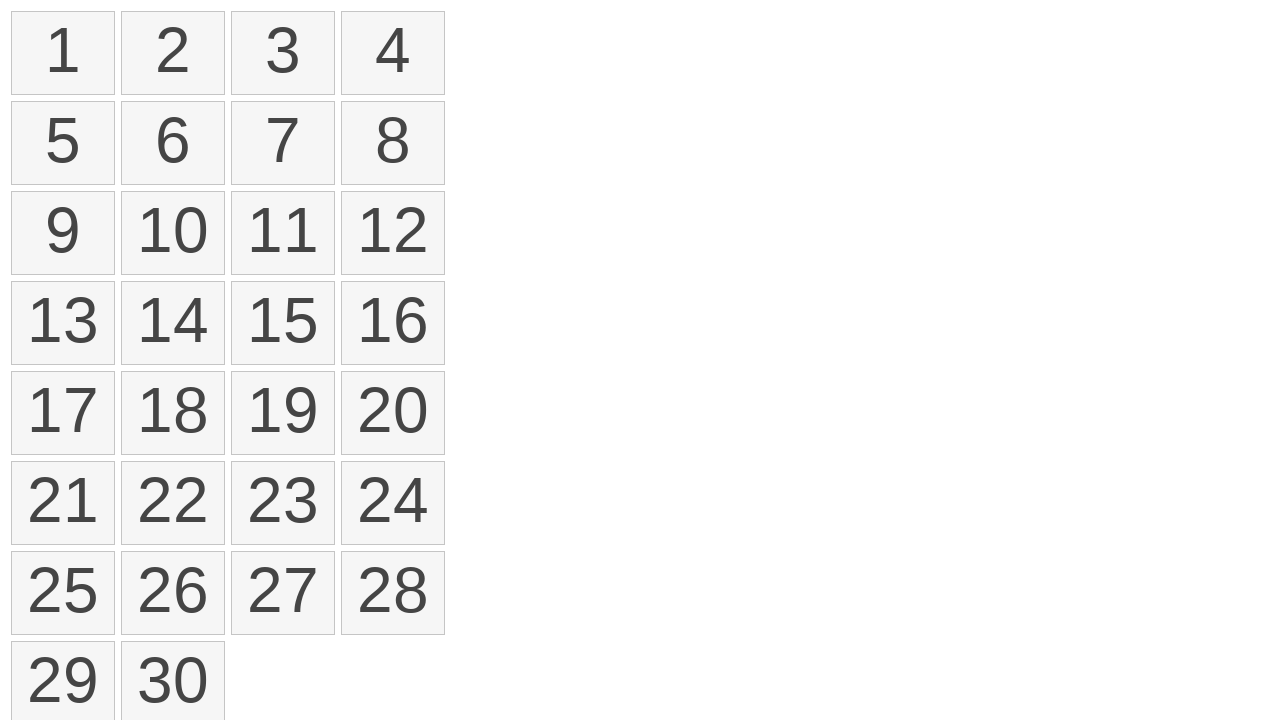

Located item 1 element
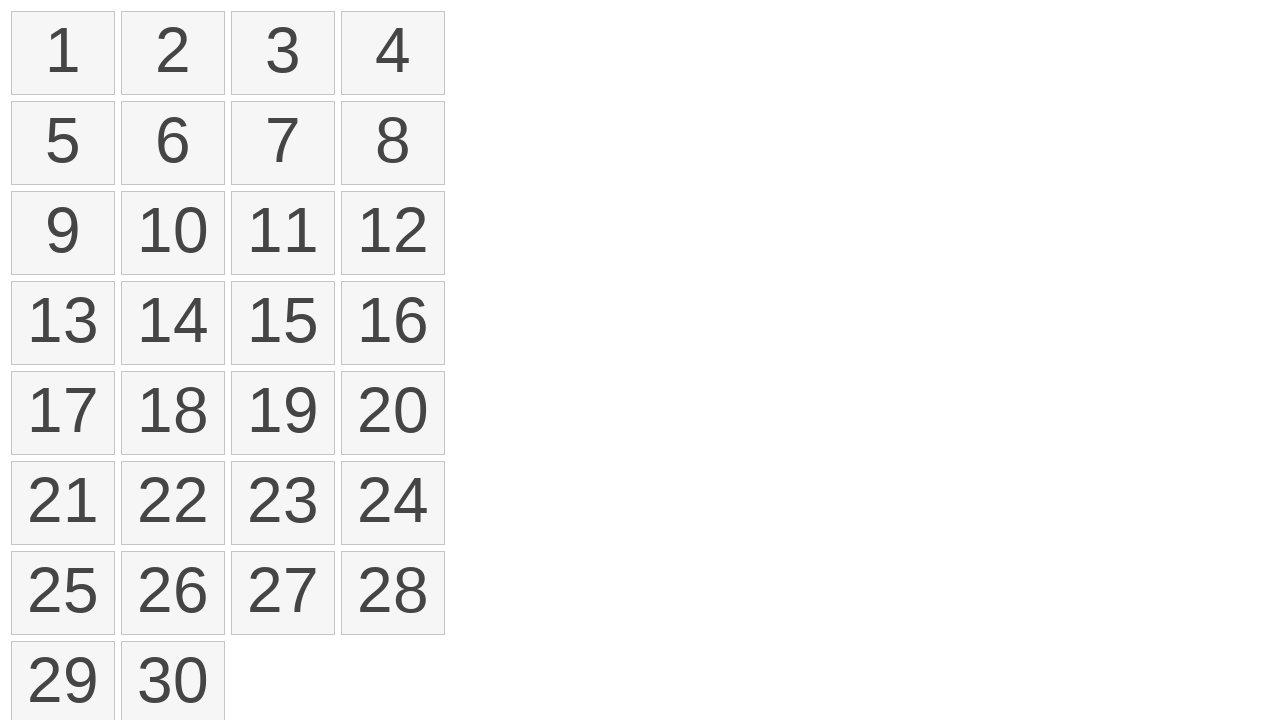

Located item 6 element
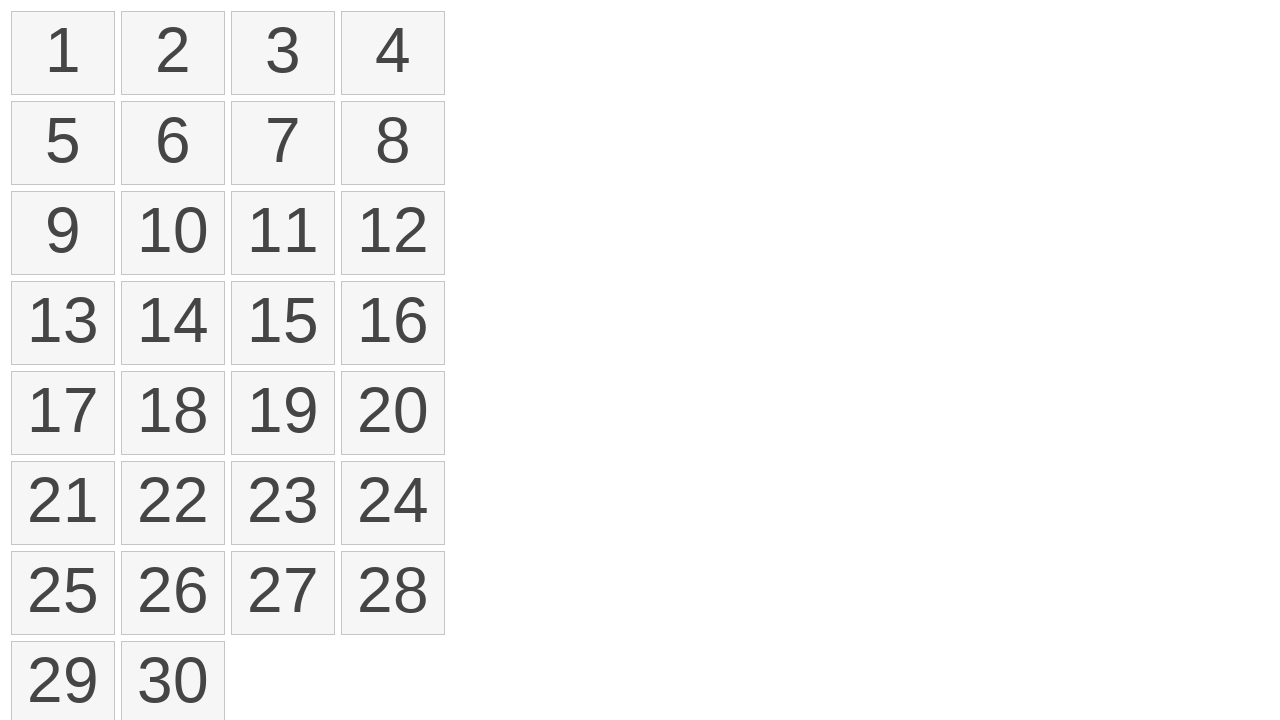

Performed click-and-drag selection from item 1 to item 6 at (173, 143)
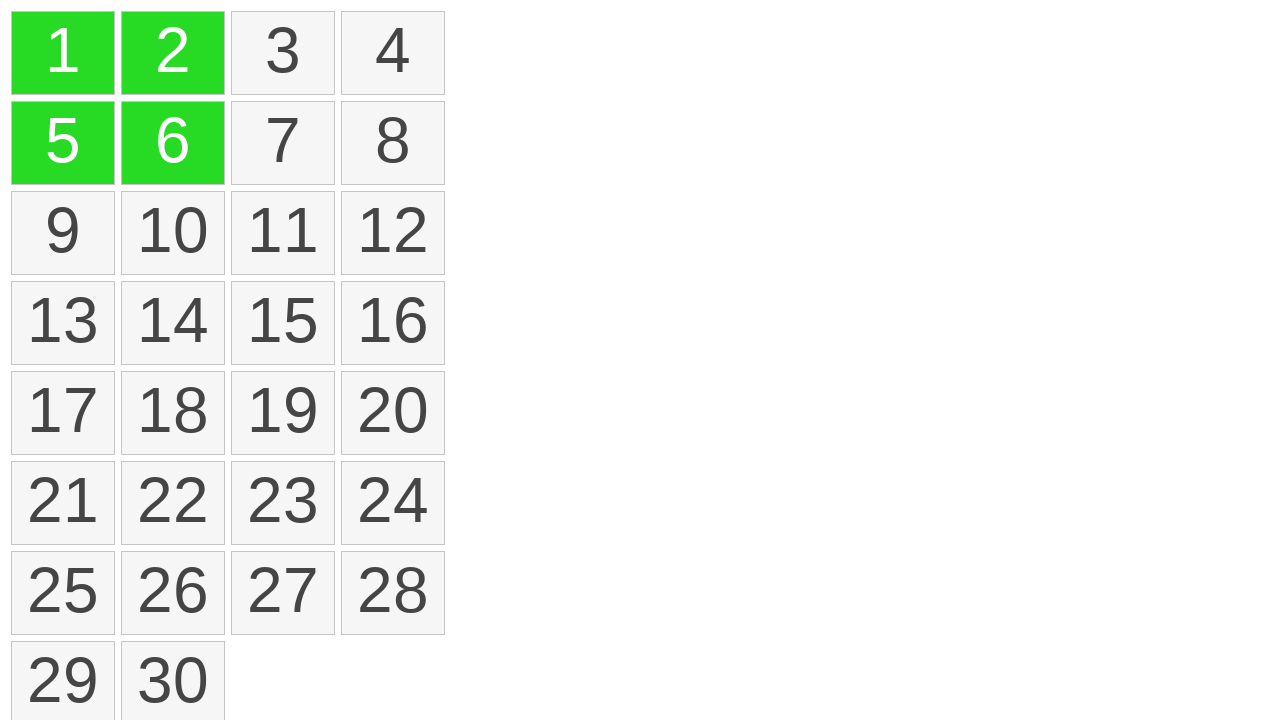

Verified item 1 is selected
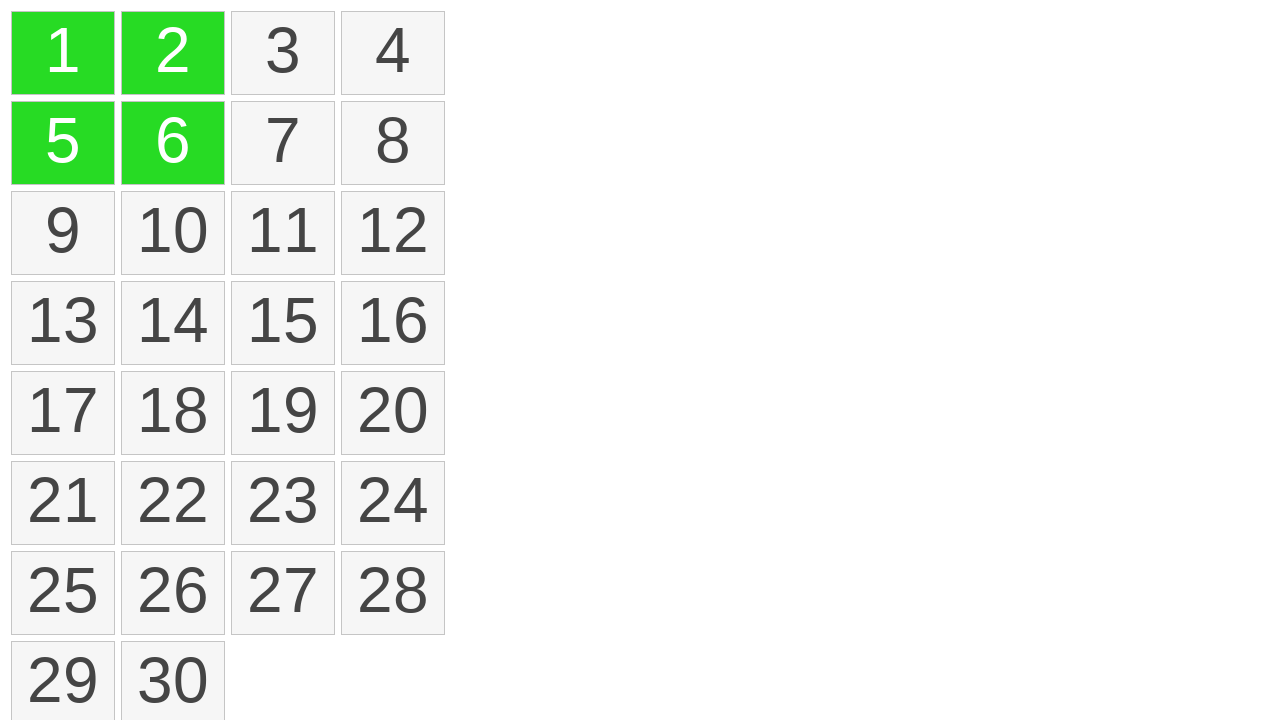

Verified item 2 is selected
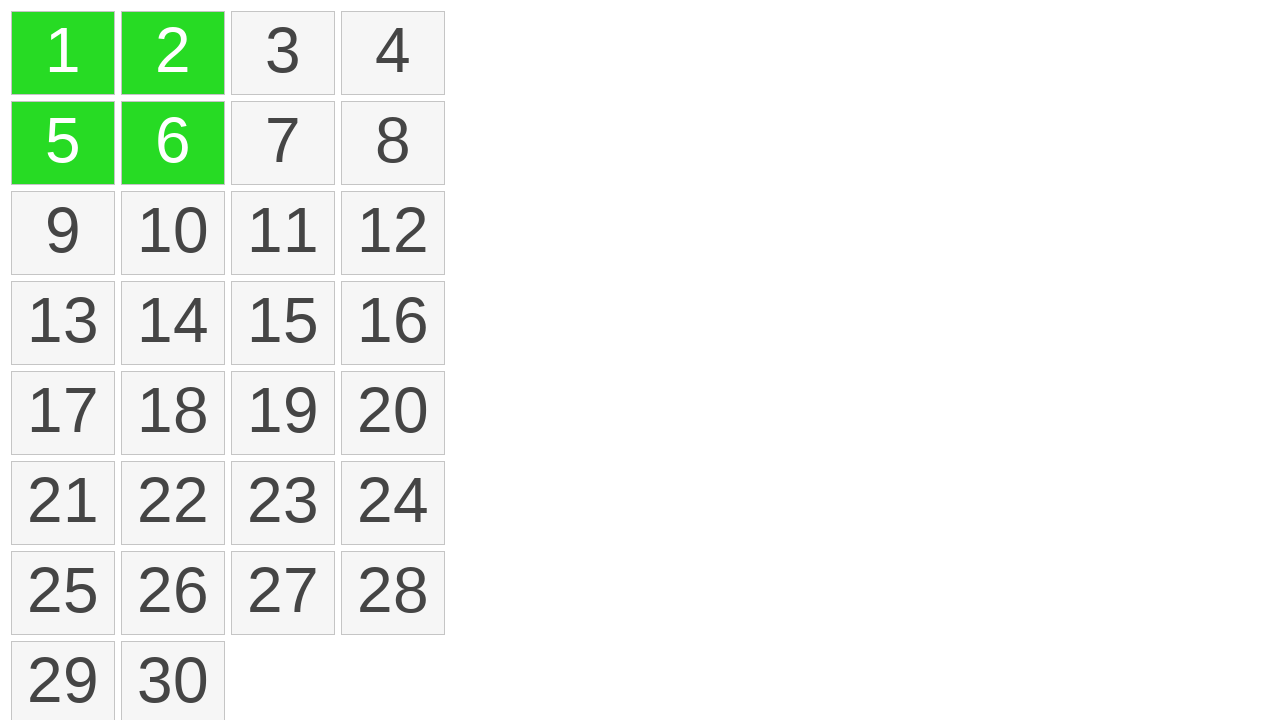

Verified item 5 is selected
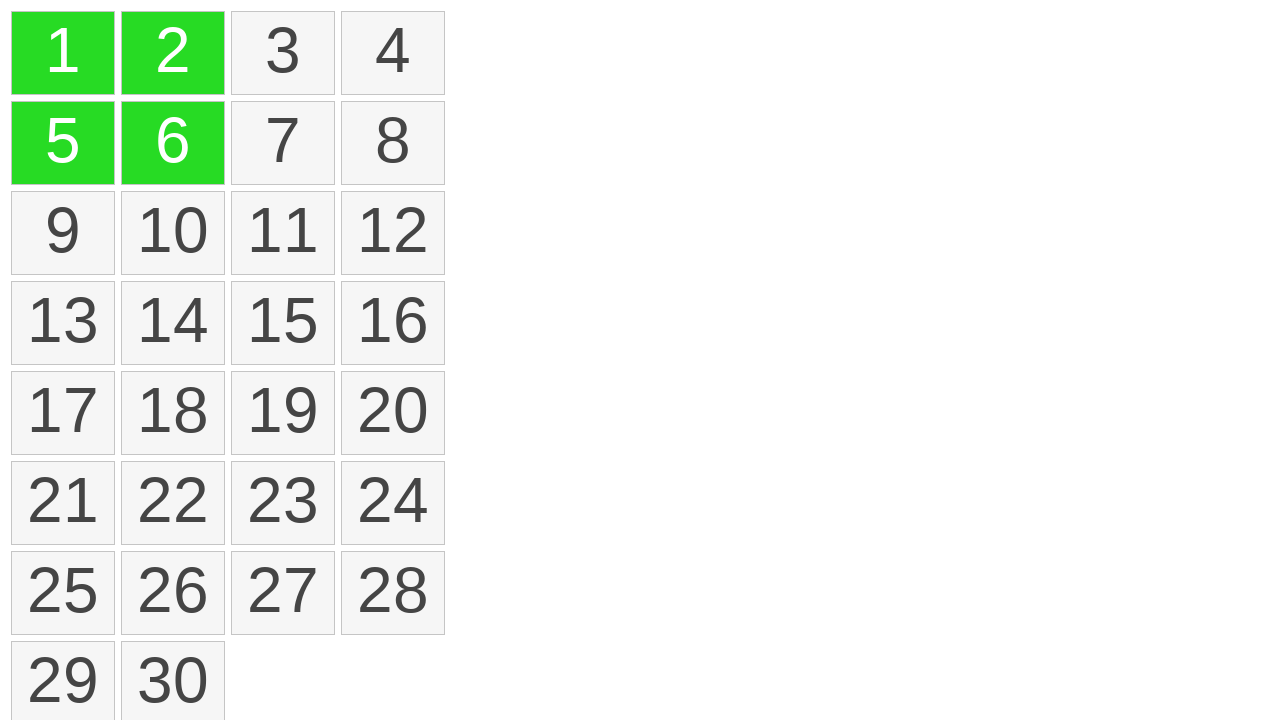

Verified item 6 is selected
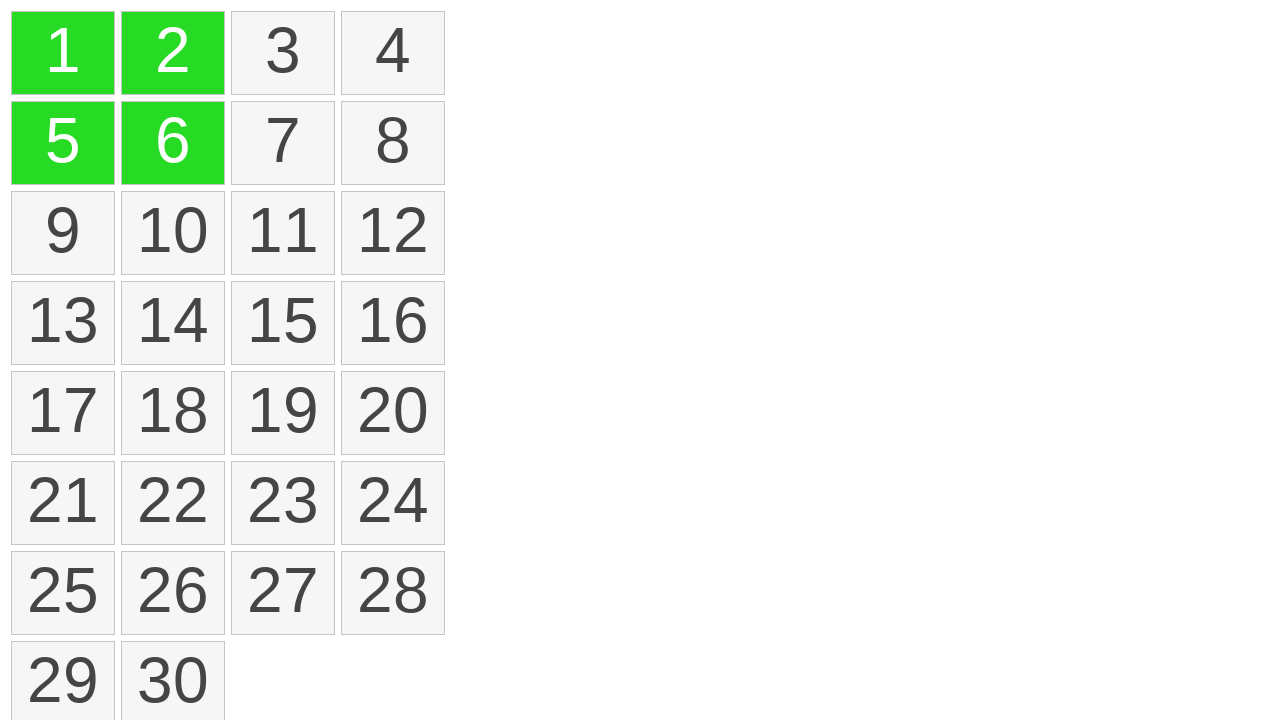

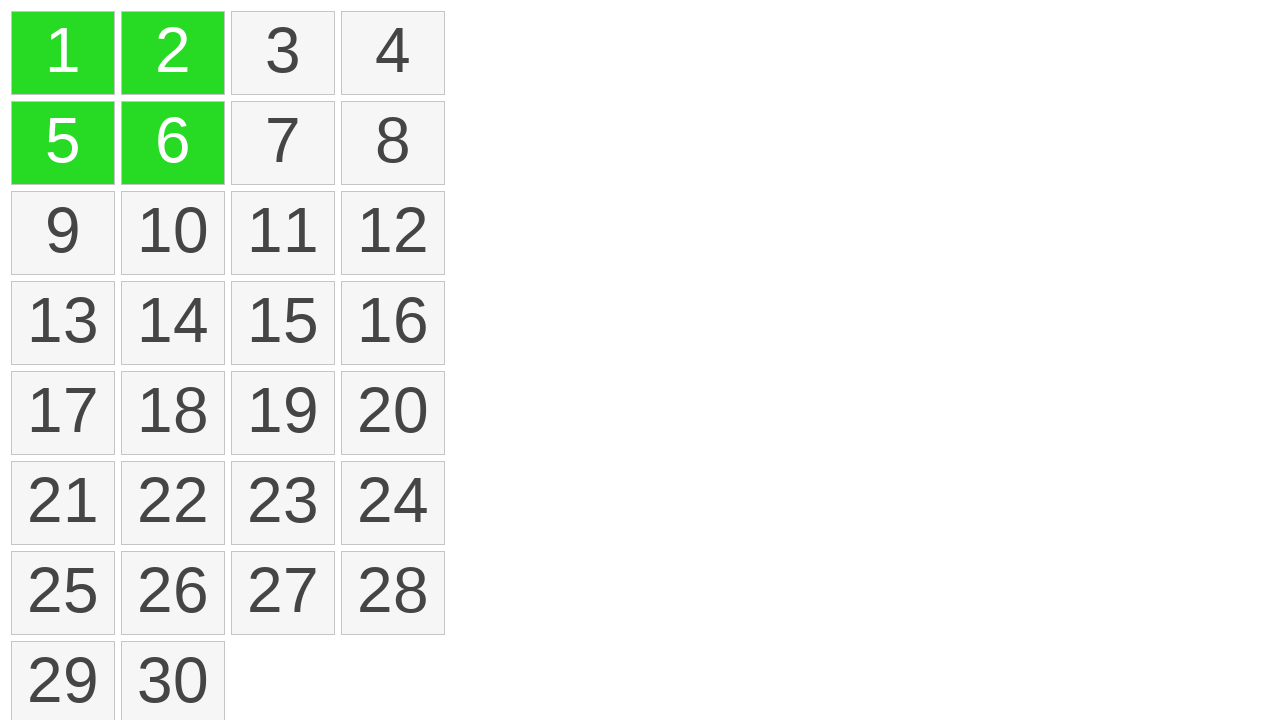